Tests sending a keyboard Tab key press without targeting a specific element first, and verifies the page displays the correct key that was pressed

Starting URL: http://the-internet.herokuapp.com/key_presses

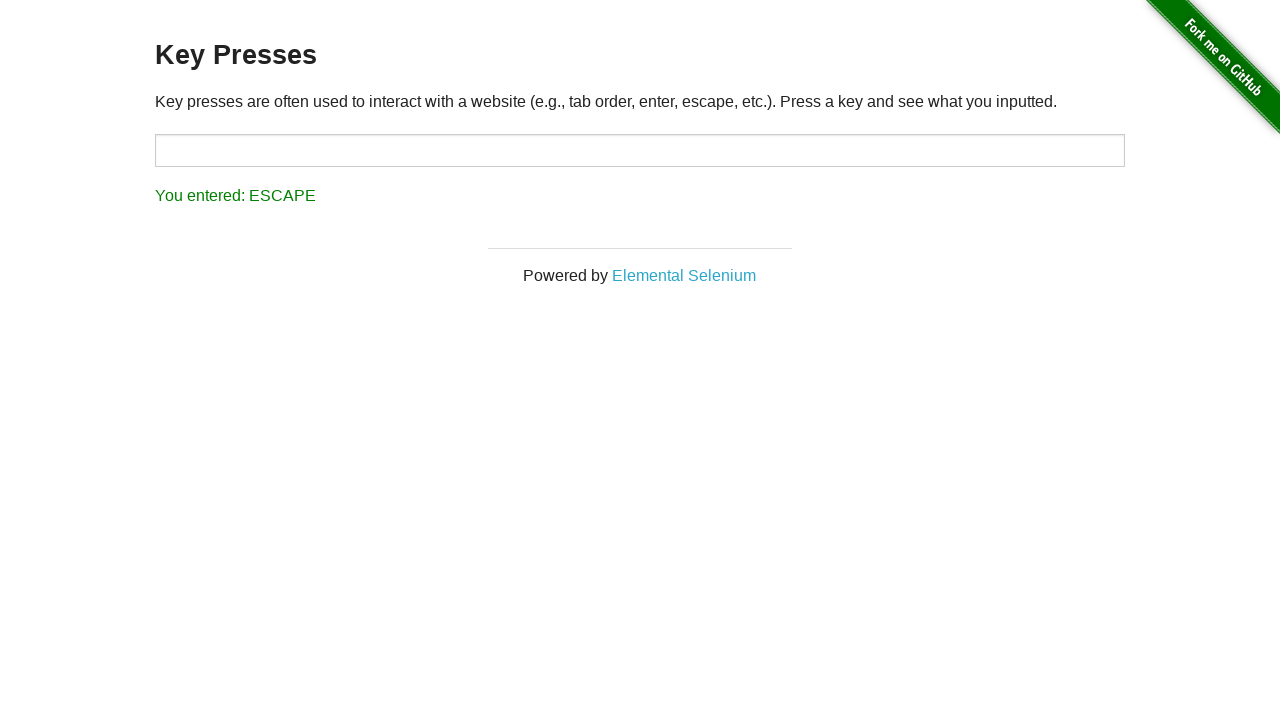

Pressed Tab key on the page
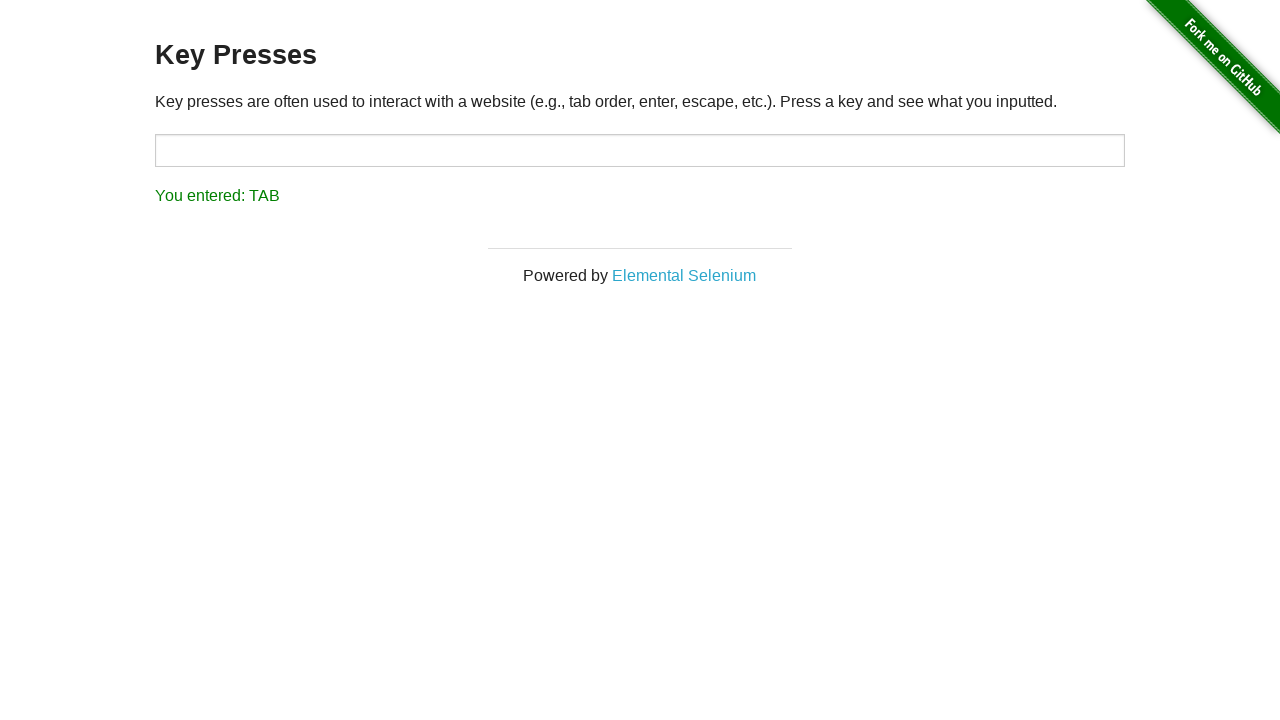

Result element loaded
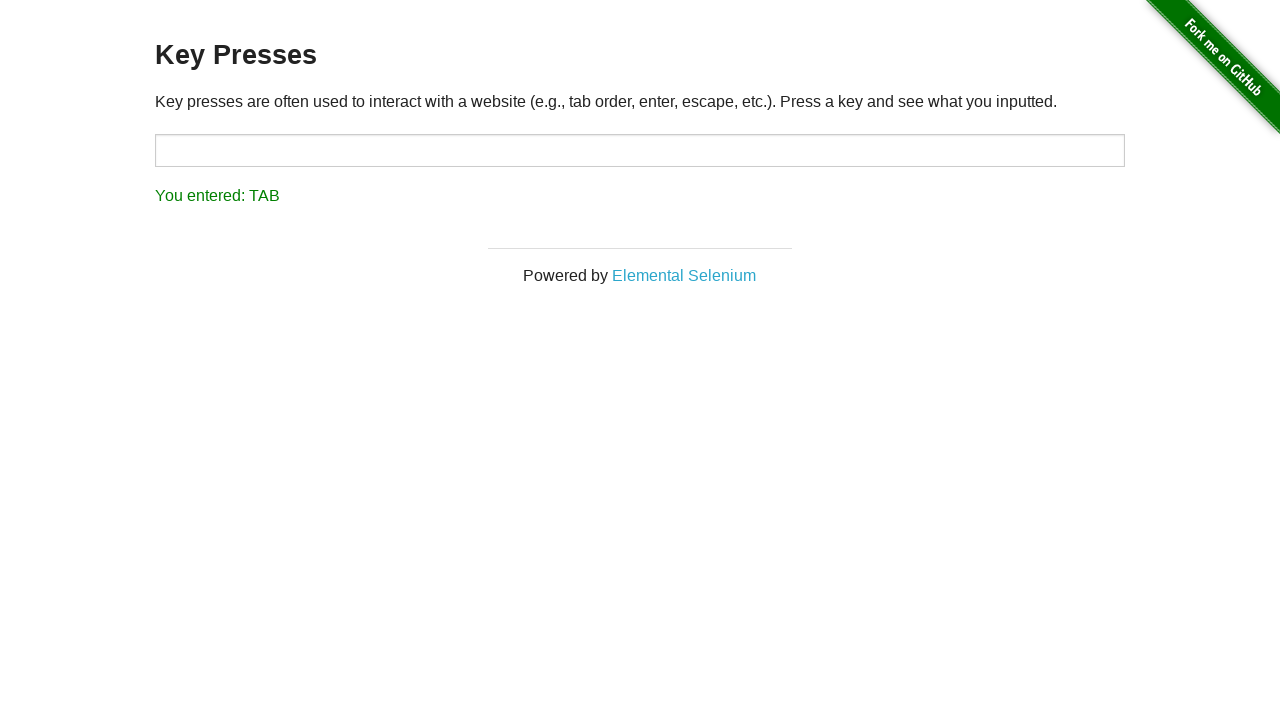

Verified result text shows 'You entered: TAB'
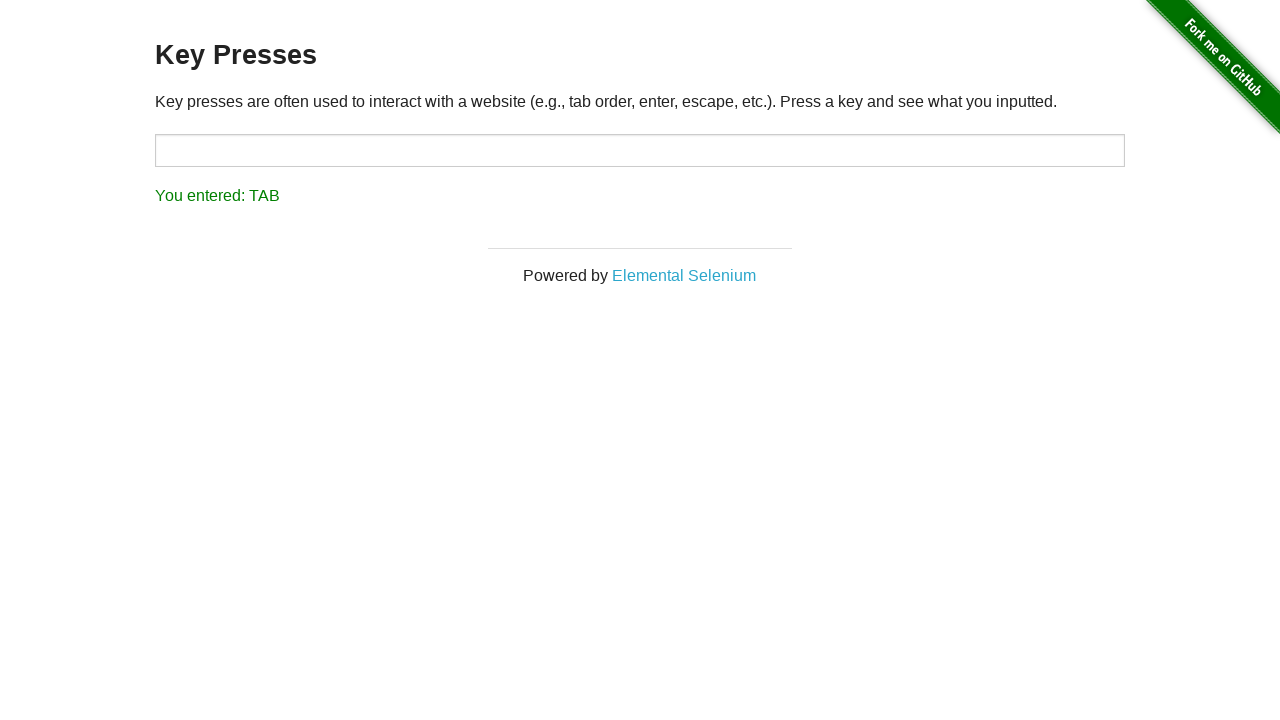

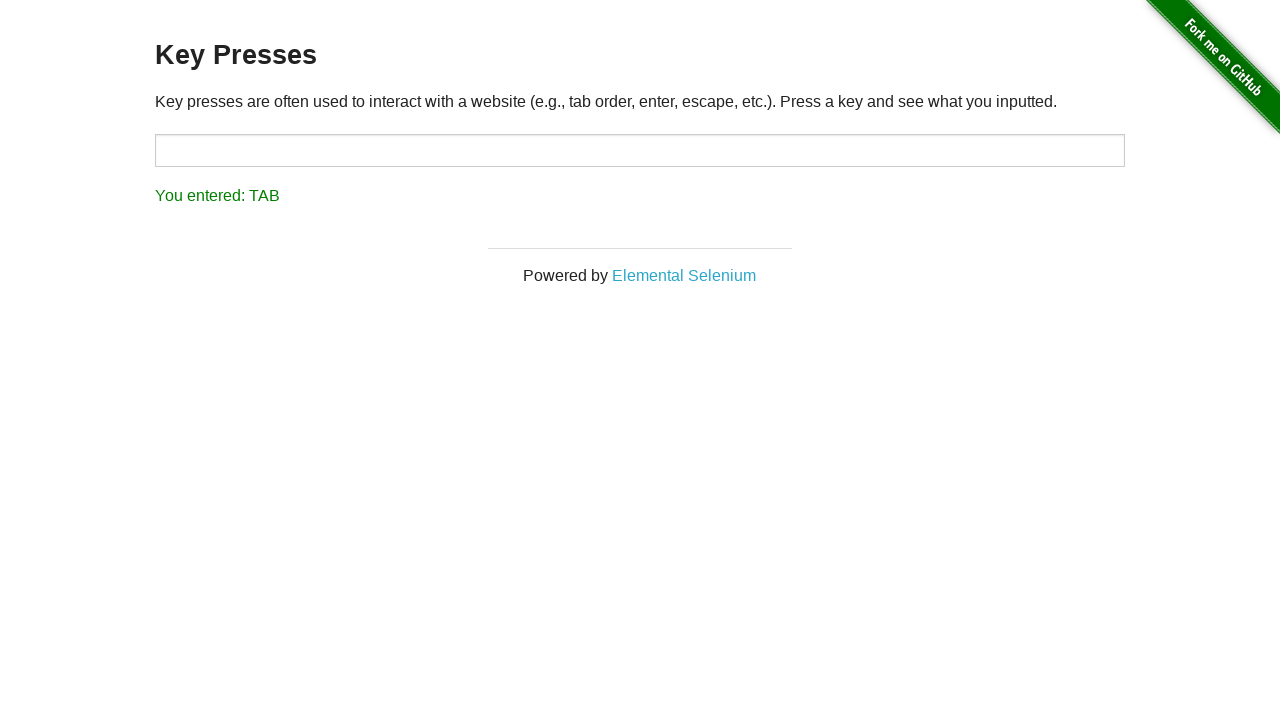